Tests checkbox functionality by locating two checkboxes and clicking them if they are not already selected

Starting URL: https://the-internet.herokuapp.com/checkboxes

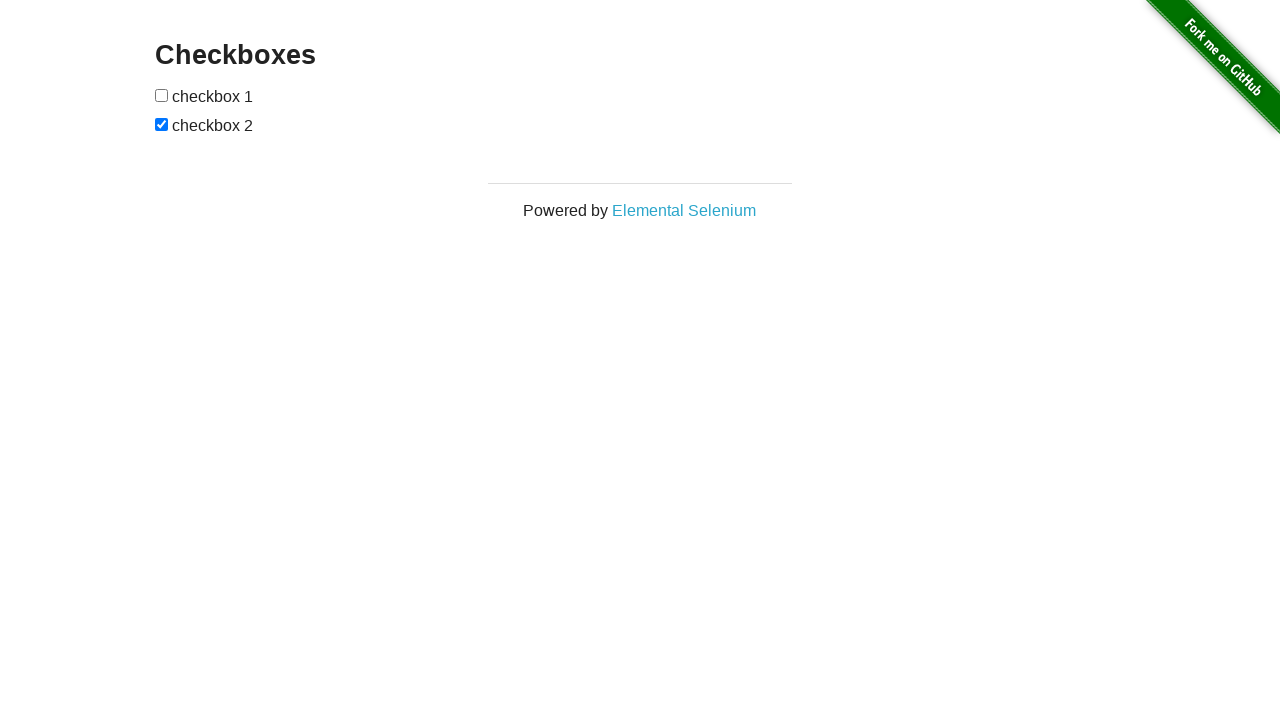

Located first checkbox element
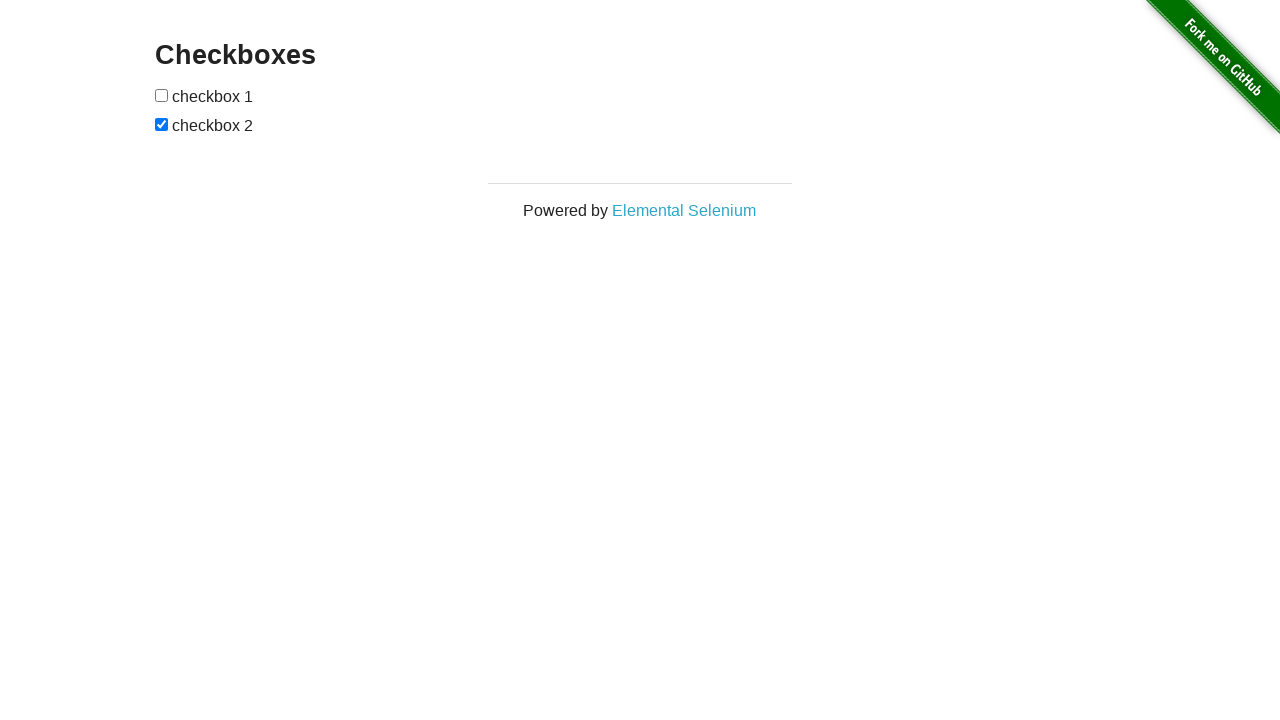

Checked that first checkbox is not selected
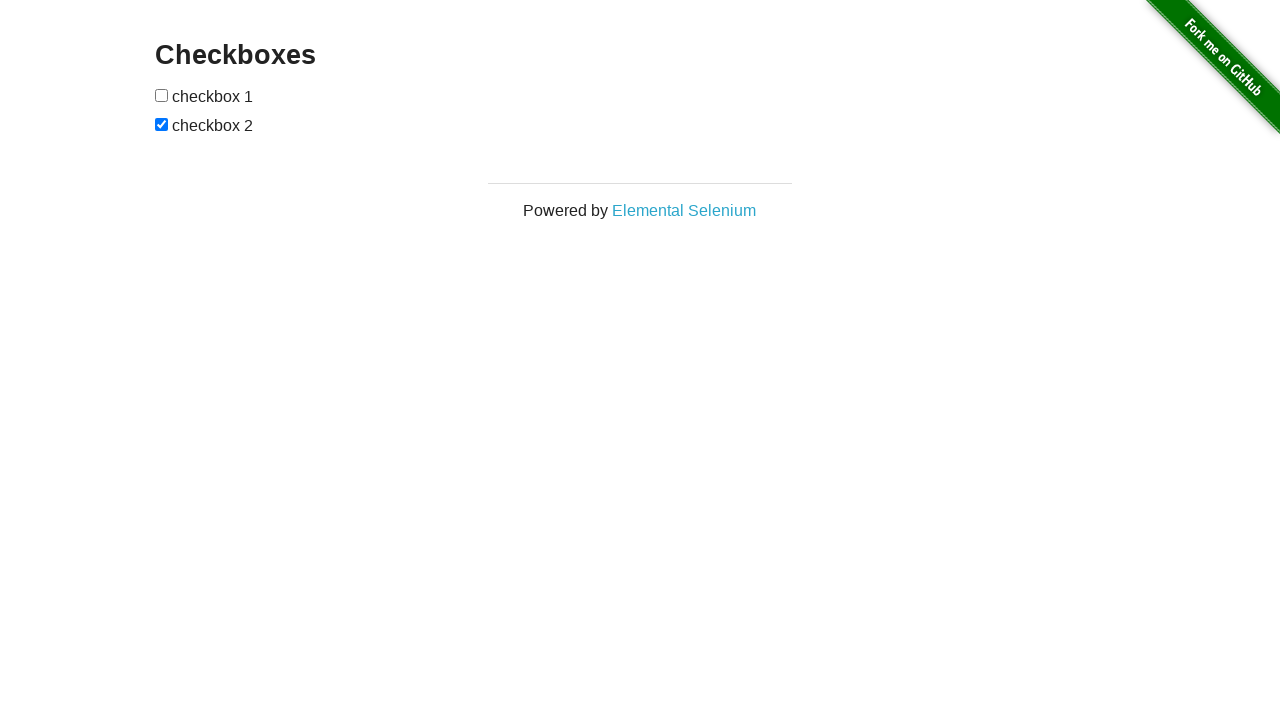

Clicked first checkbox to select it at (162, 95) on (//input[@type='checkbox'])[1]
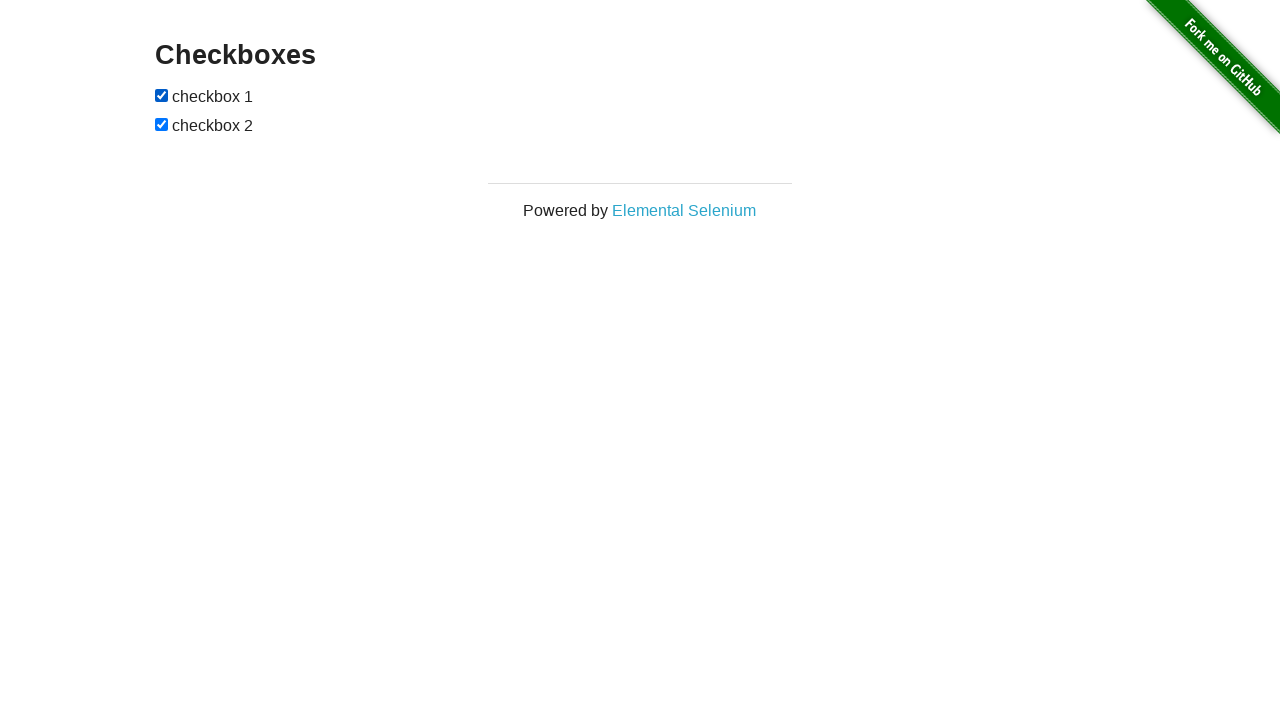

Located second checkbox element
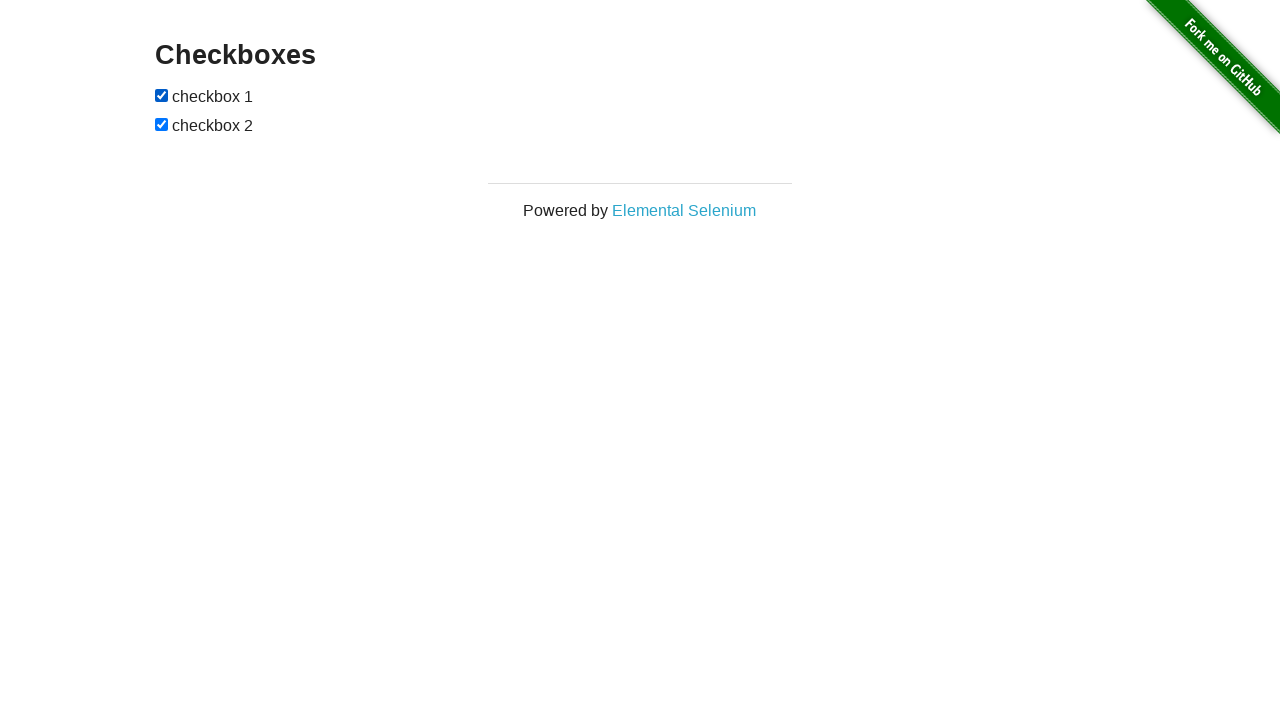

Second checkbox is already selected, skipping click
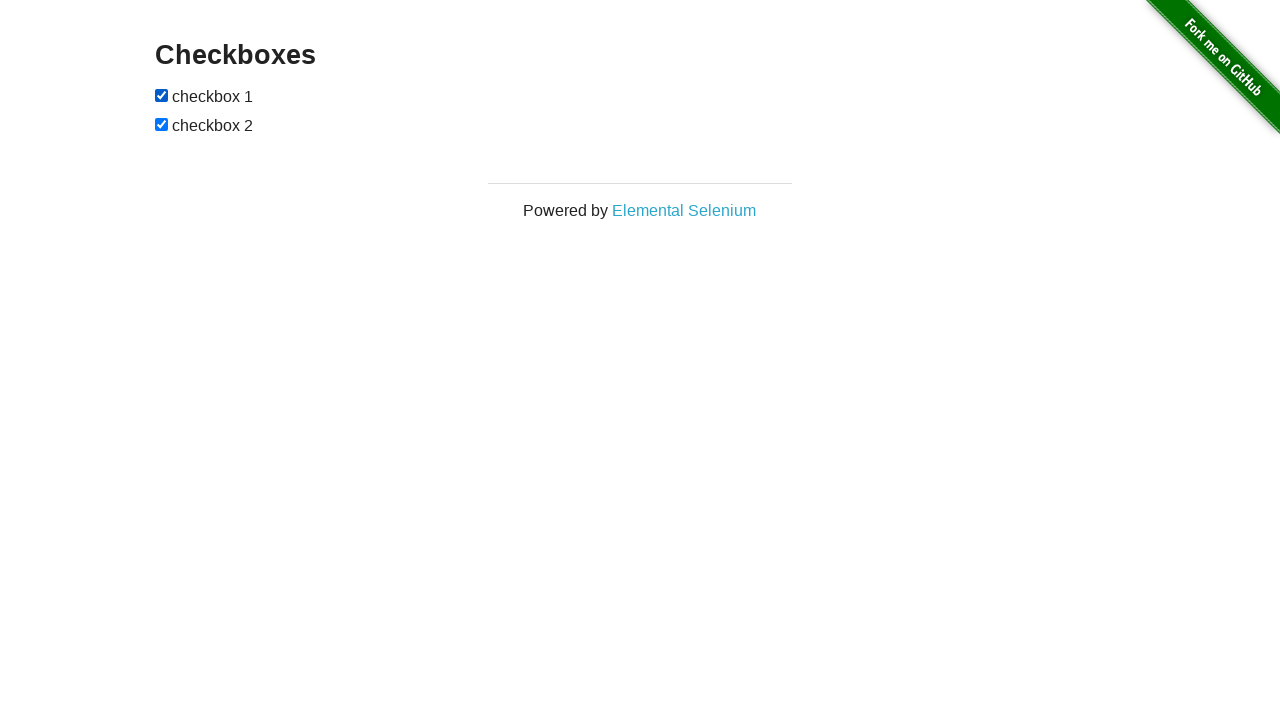

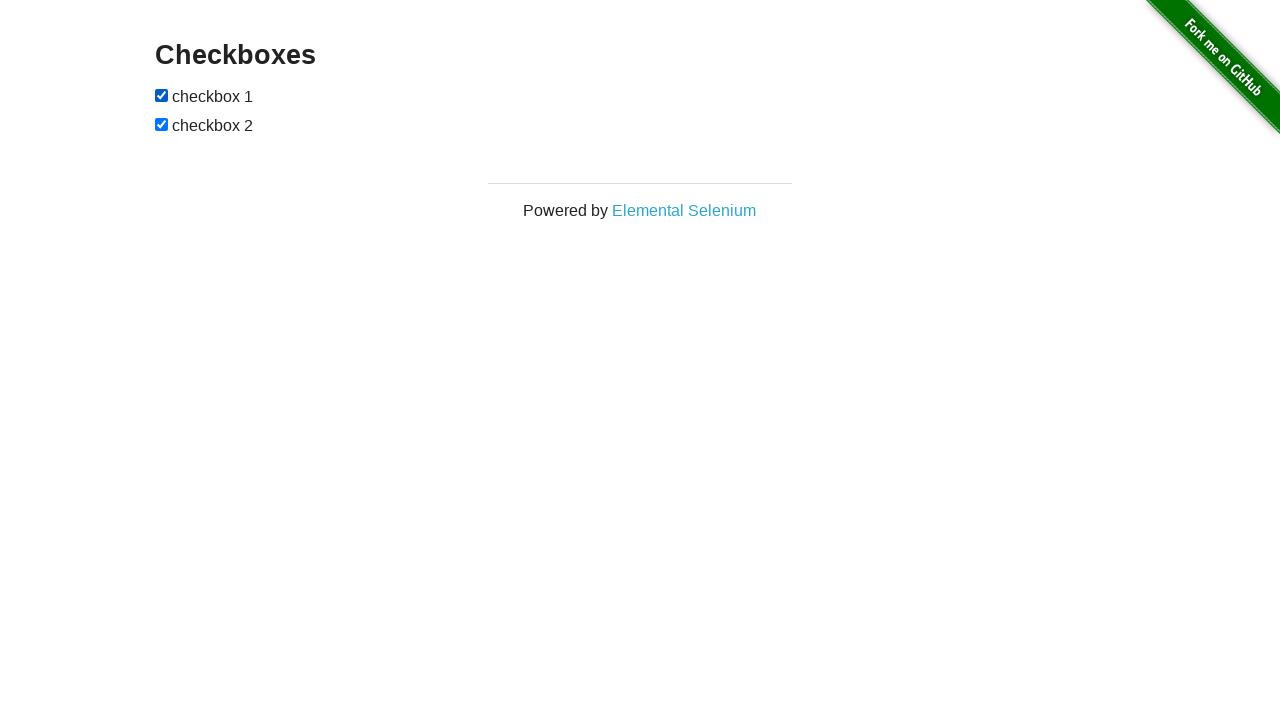